Tests user registration on Redmine by filling out the registration form with username, password, name, and email fields, then verifies a success message is displayed.

Starting URL: https://www.redmine.org/account/register

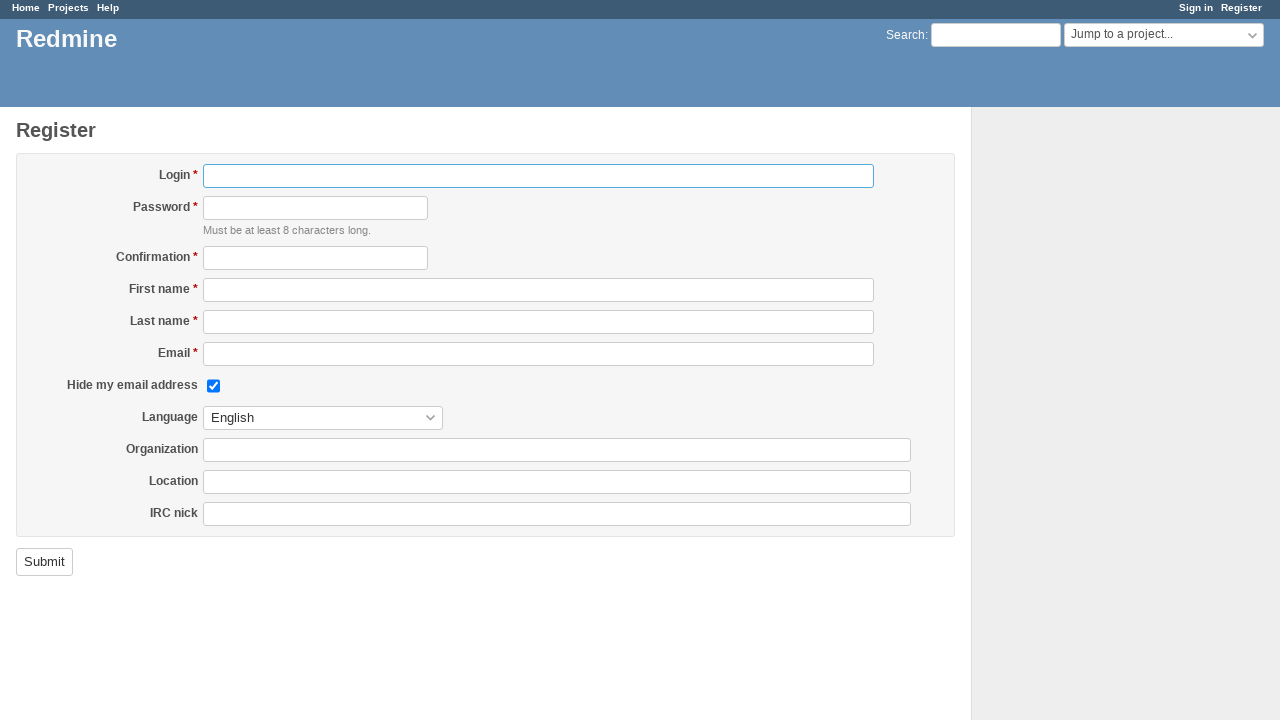

Filled username field with 'userForTesti0a7' on #user_login
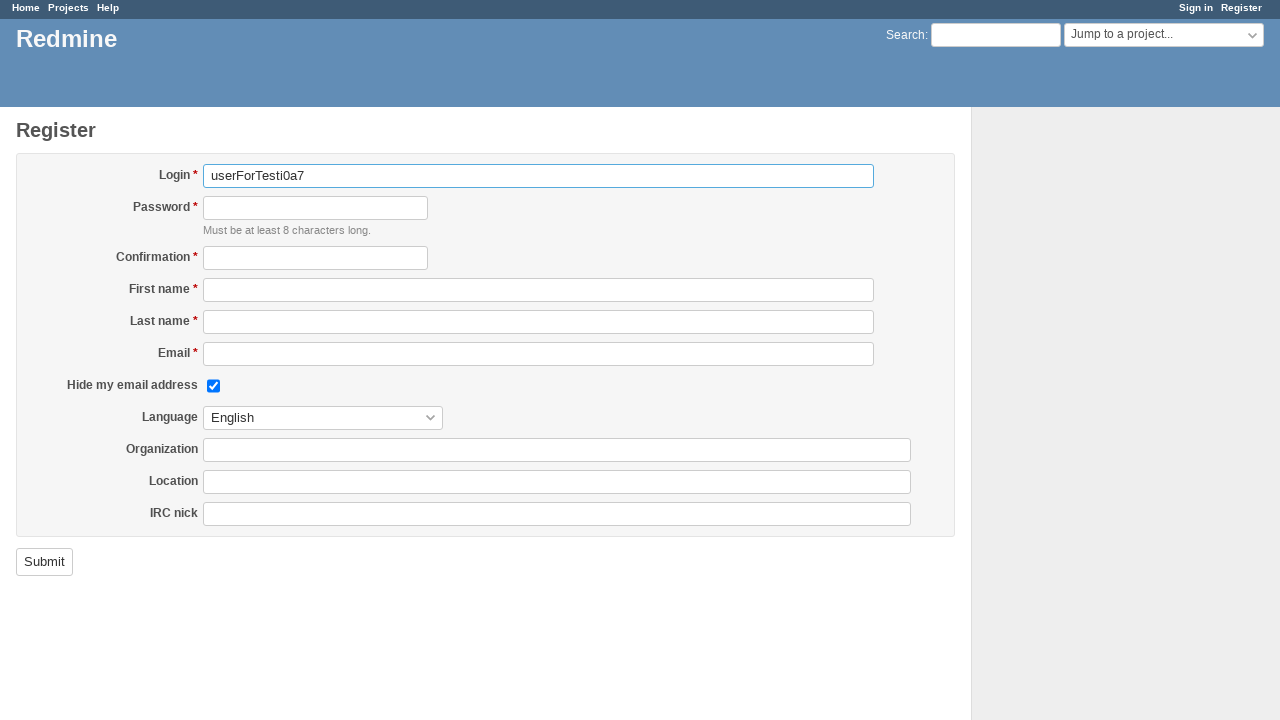

Filled password field on #user_password
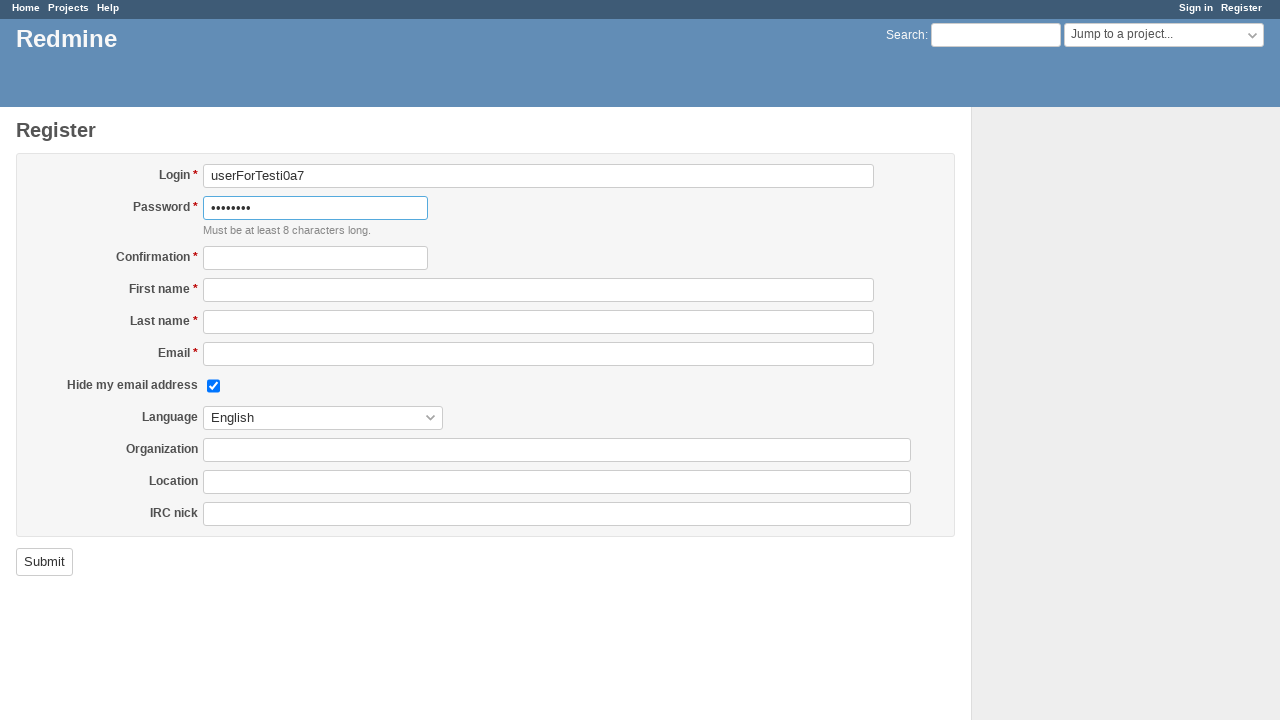

Filled password confirmation field on #user_password_confirmation
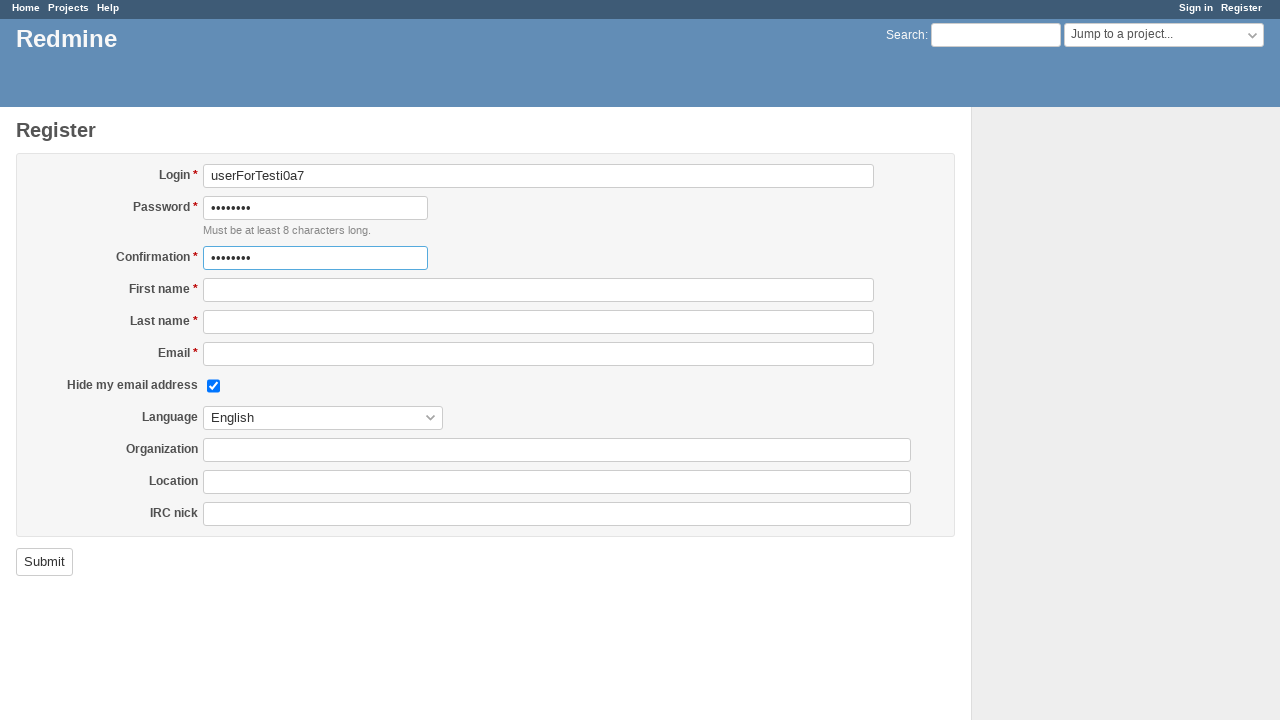

Filled first name field with 'TesTesterio' on #user_firstname
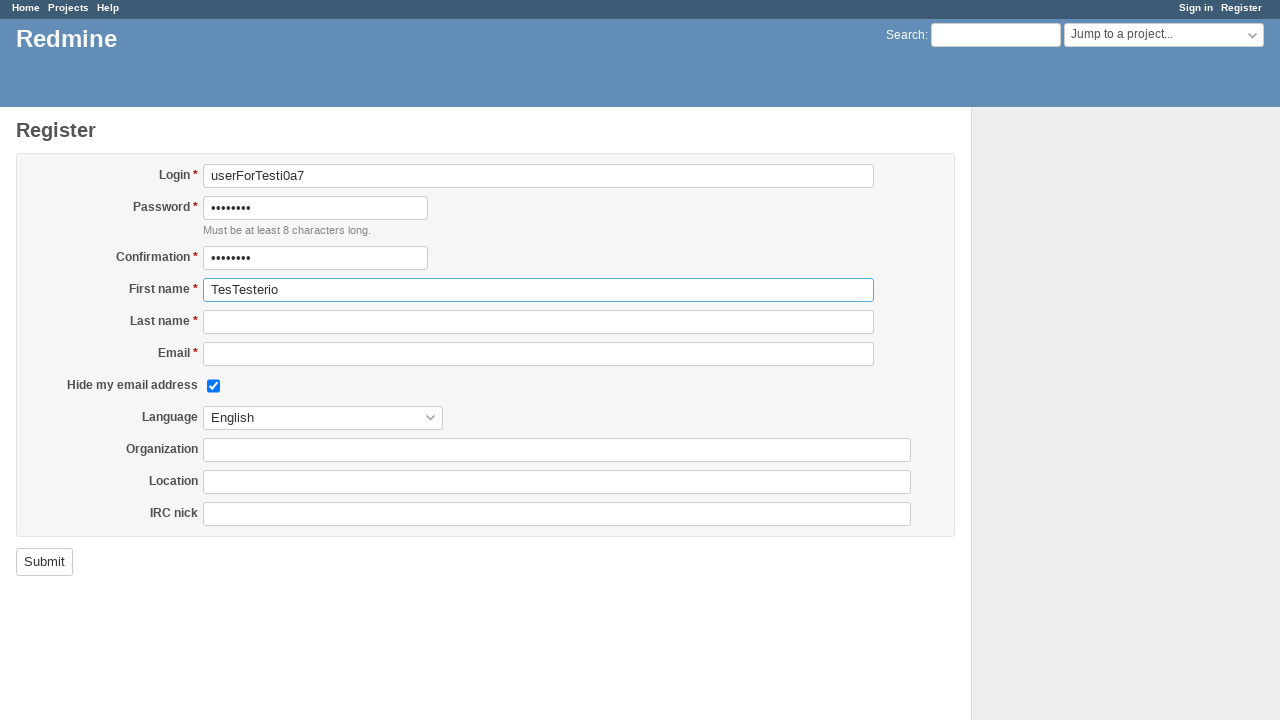

Filled last name field with 'Userenko' on #user_lastname
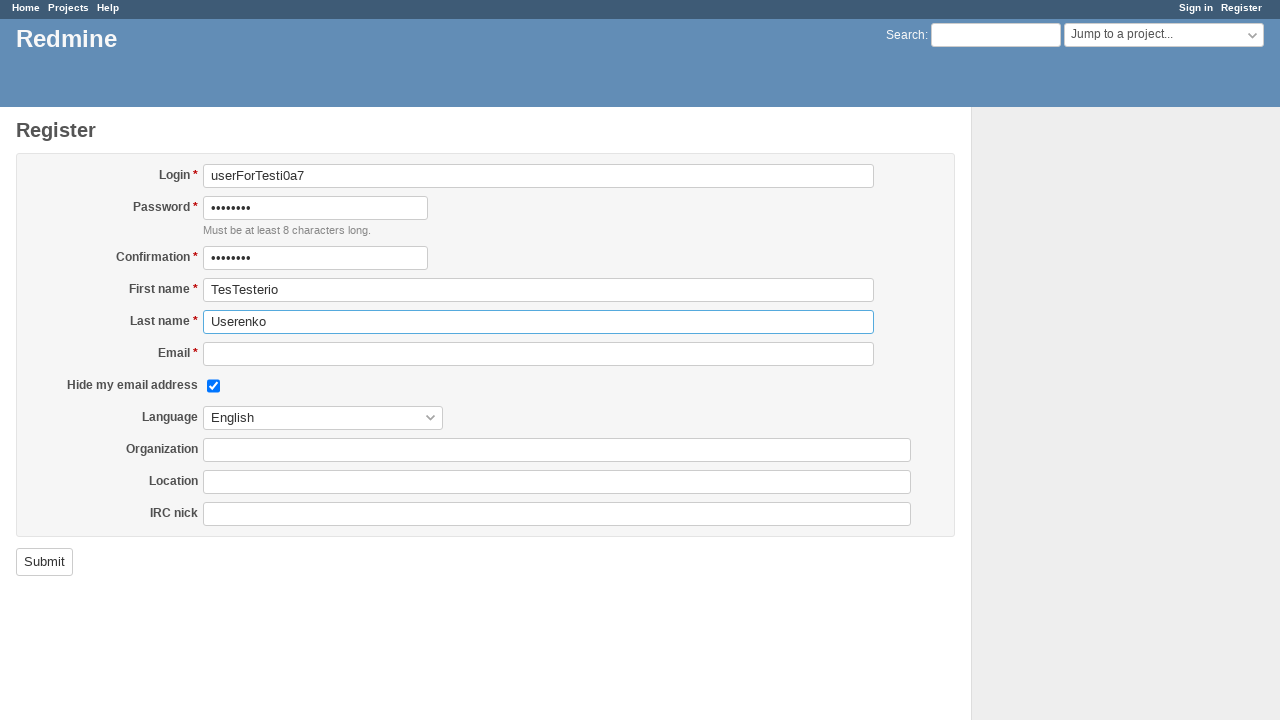

Filled email field with 'userForTesti0a7@test.com' on #user_mail
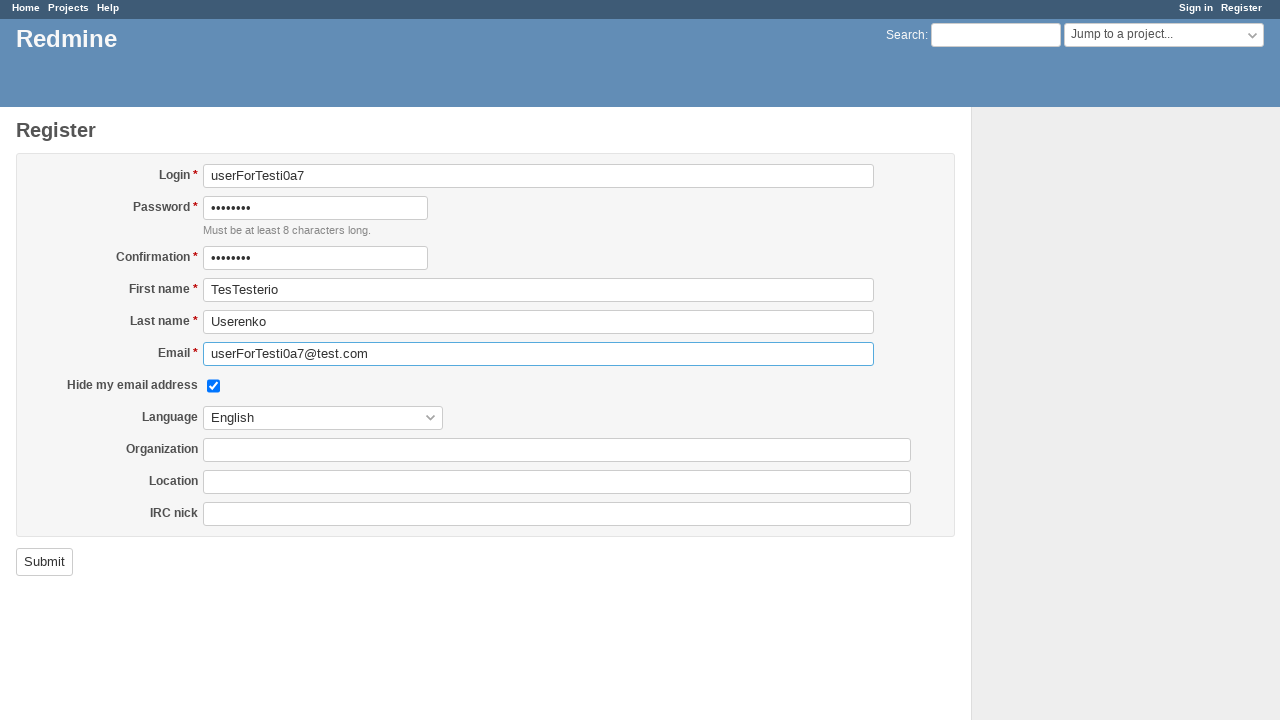

Clicked submit button to register at (44, 562) on input[type='submit'][name='commit']
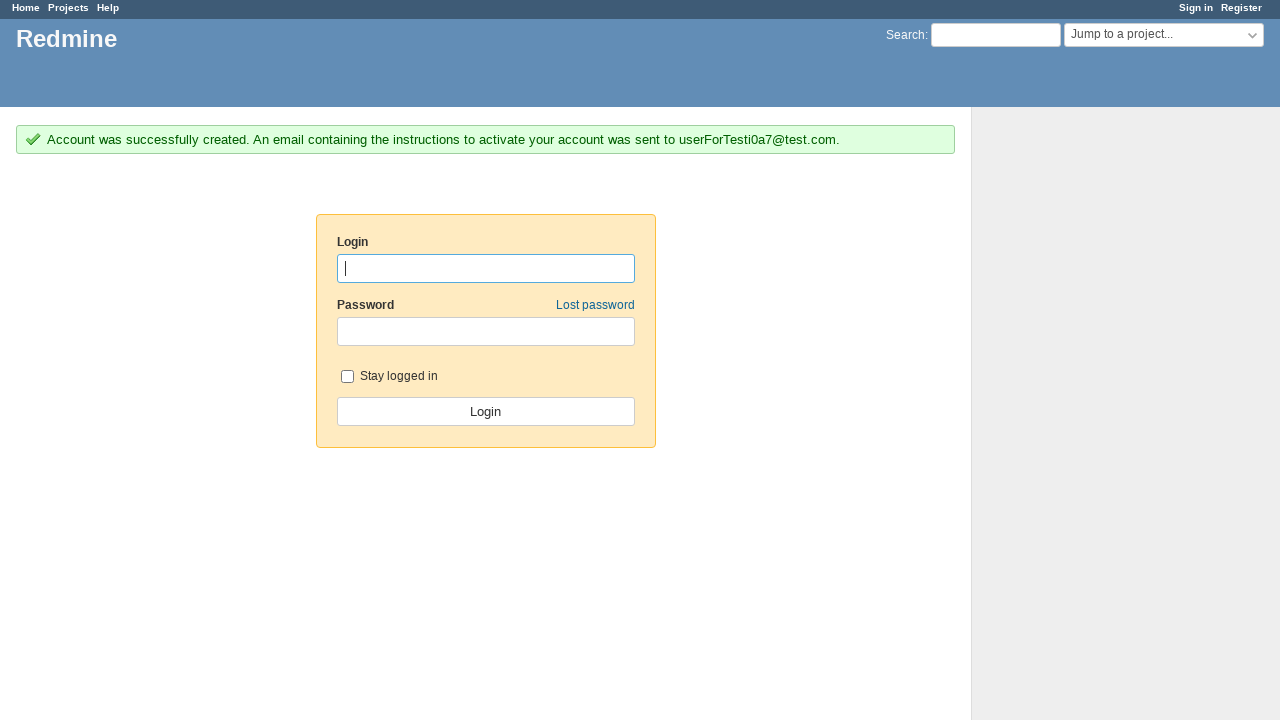

Success message appeared
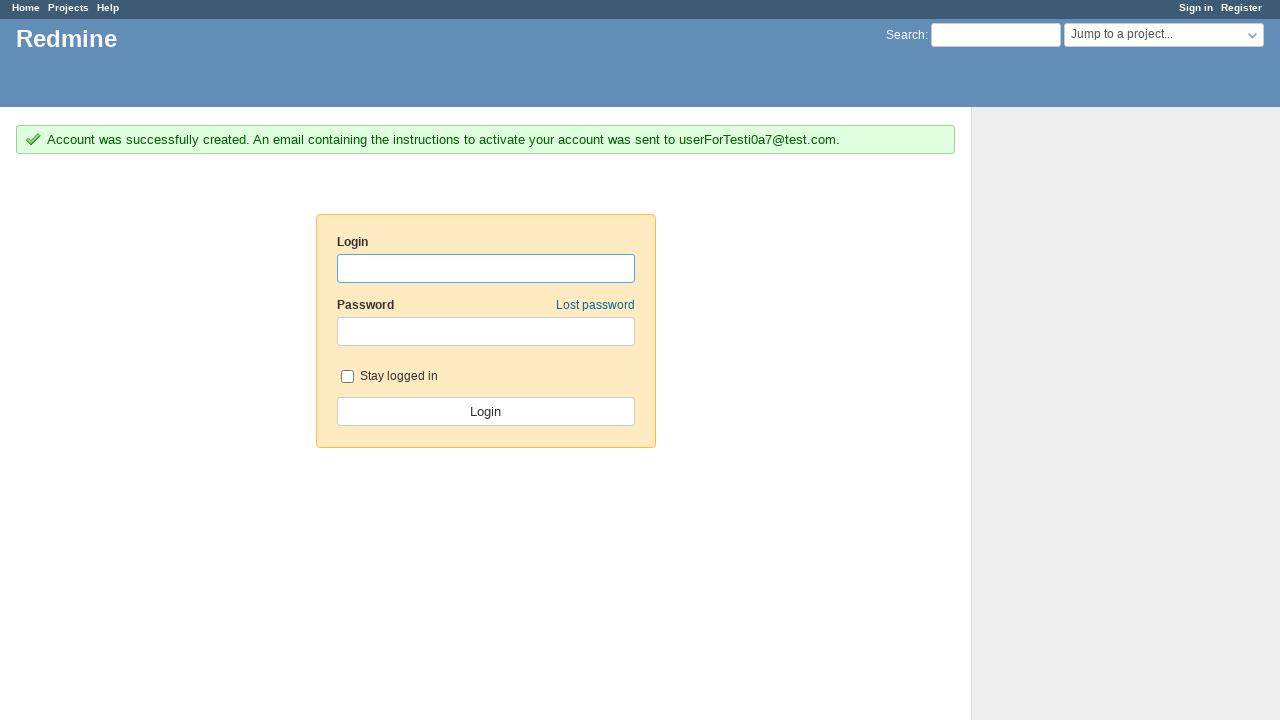

Retrieved success message text
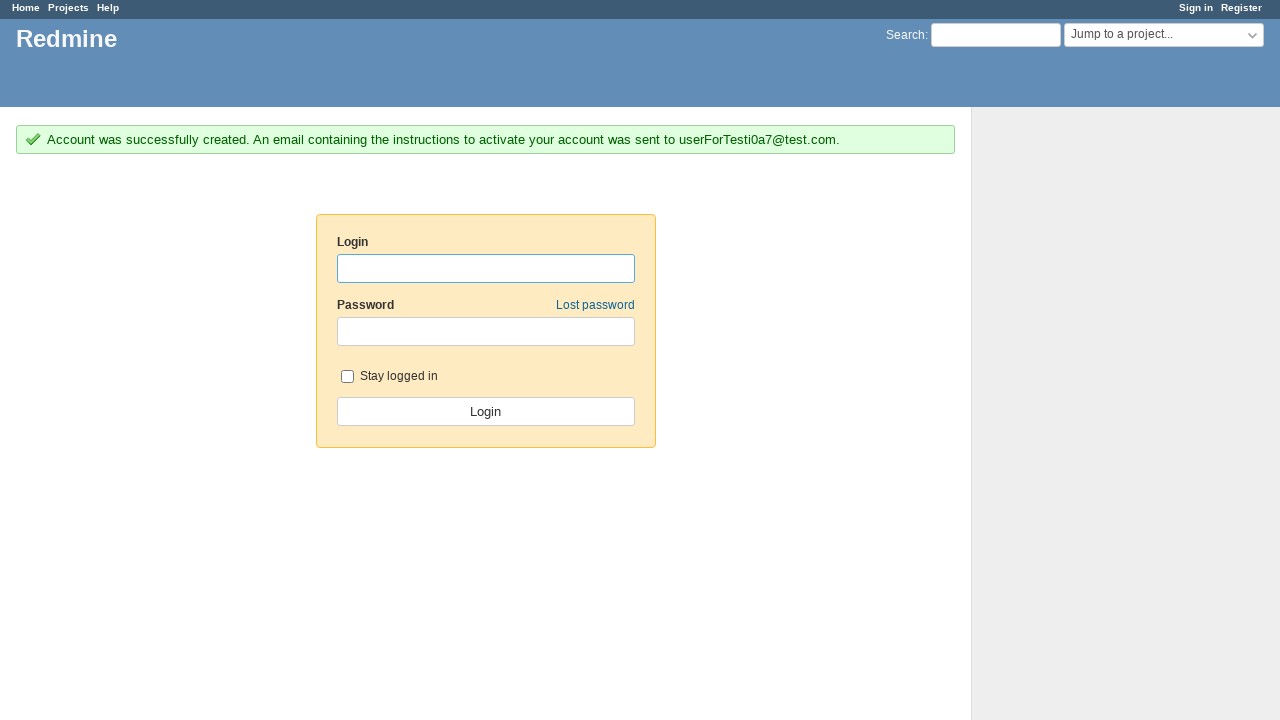

Verified success message contains 'Account was successfully created'
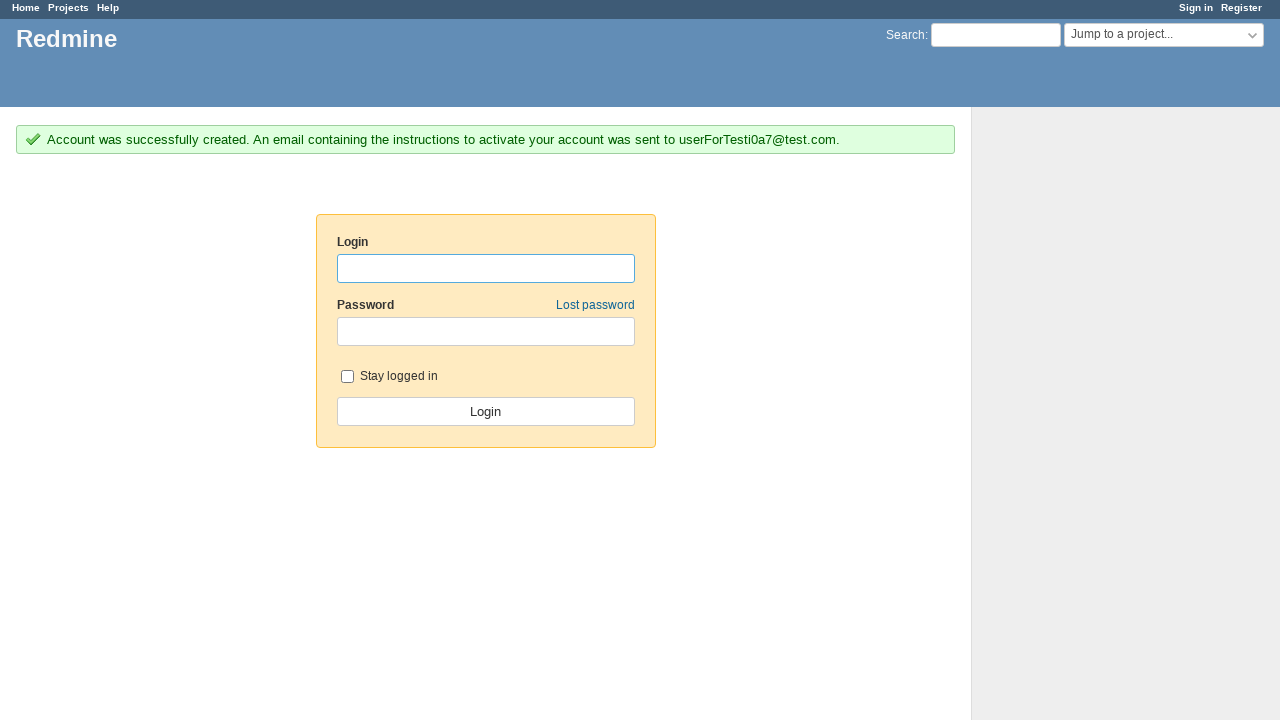

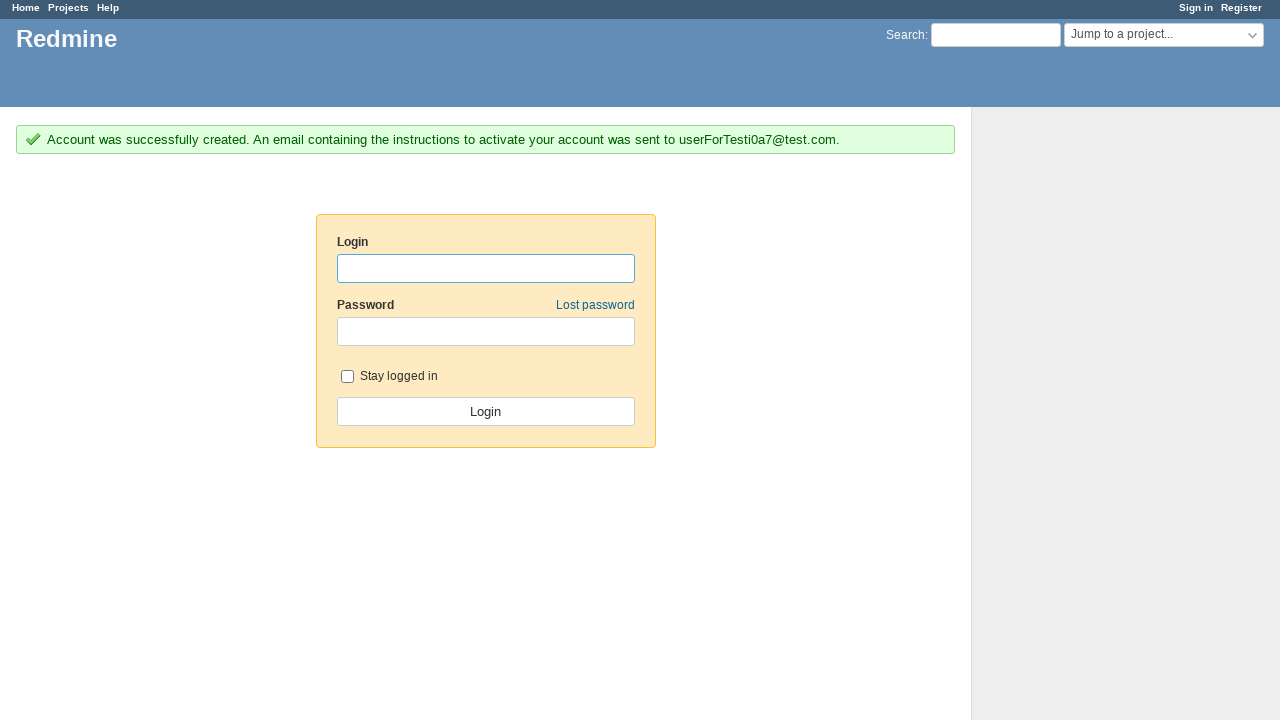